Tests dynamic content loading by clicking the Start button and waiting for the "Hello World!" message to appear

Starting URL: http://the-internet.herokuapp.com/dynamic_loading/2

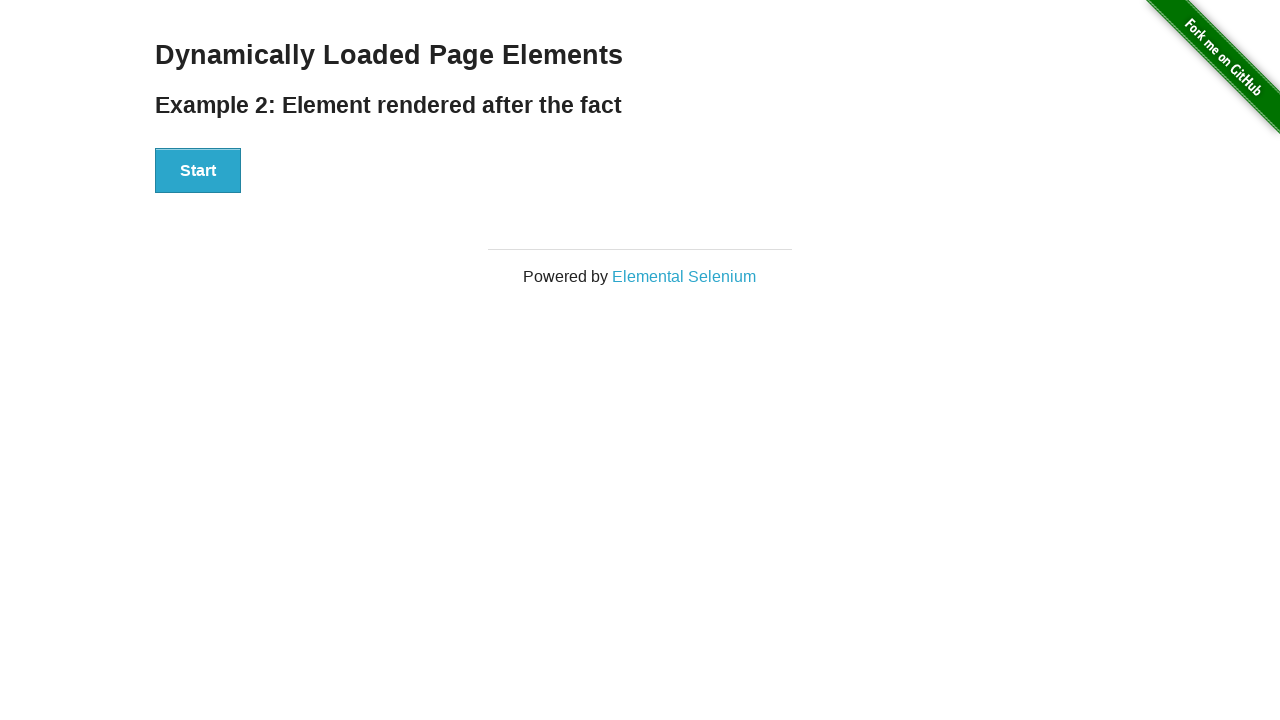

Clicked the Start button to trigger dynamic content loading at (198, 171) on xpath=//button[.= 'Start']
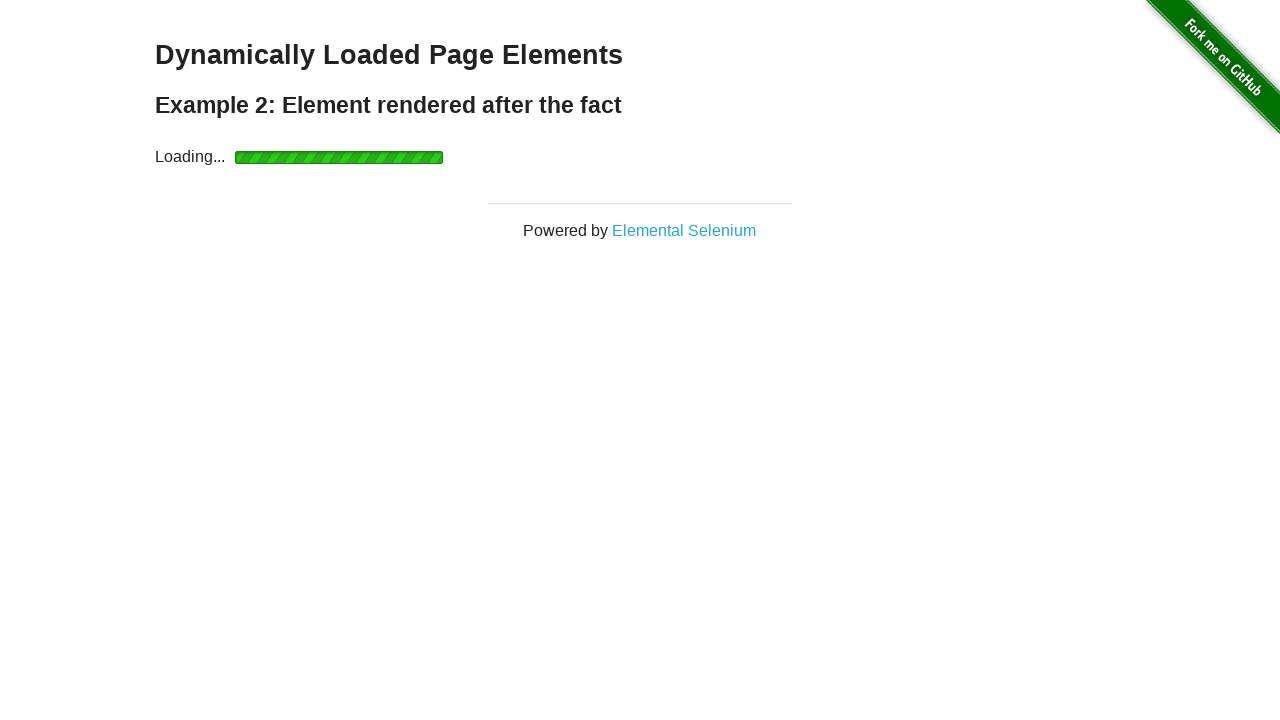

Waited for and confirmed 'Hello World!' message appeared
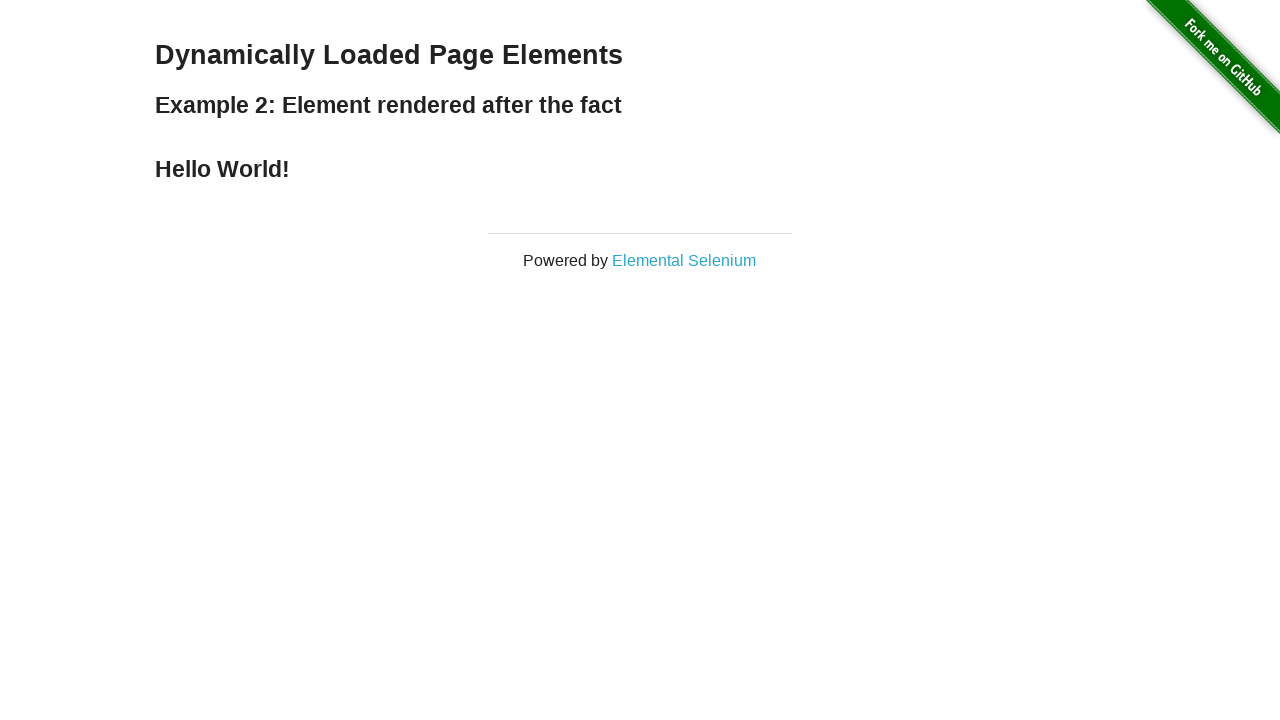

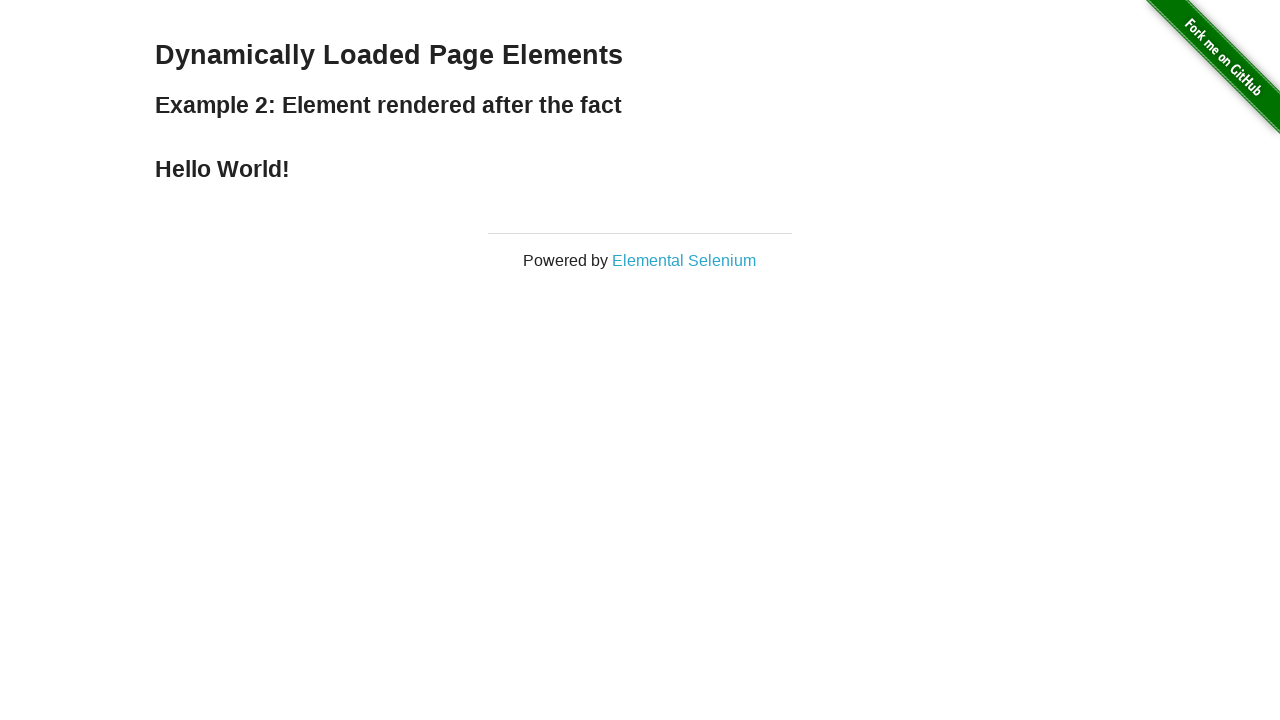